Tests page scrolling functionality by performing keyboard-based scroll up and down actions on a tutorial page

Starting URL: https://www.tutorialspoint.com/how-to-scroll-the-page-up-or-down-in-selenium-webdriver-using-java

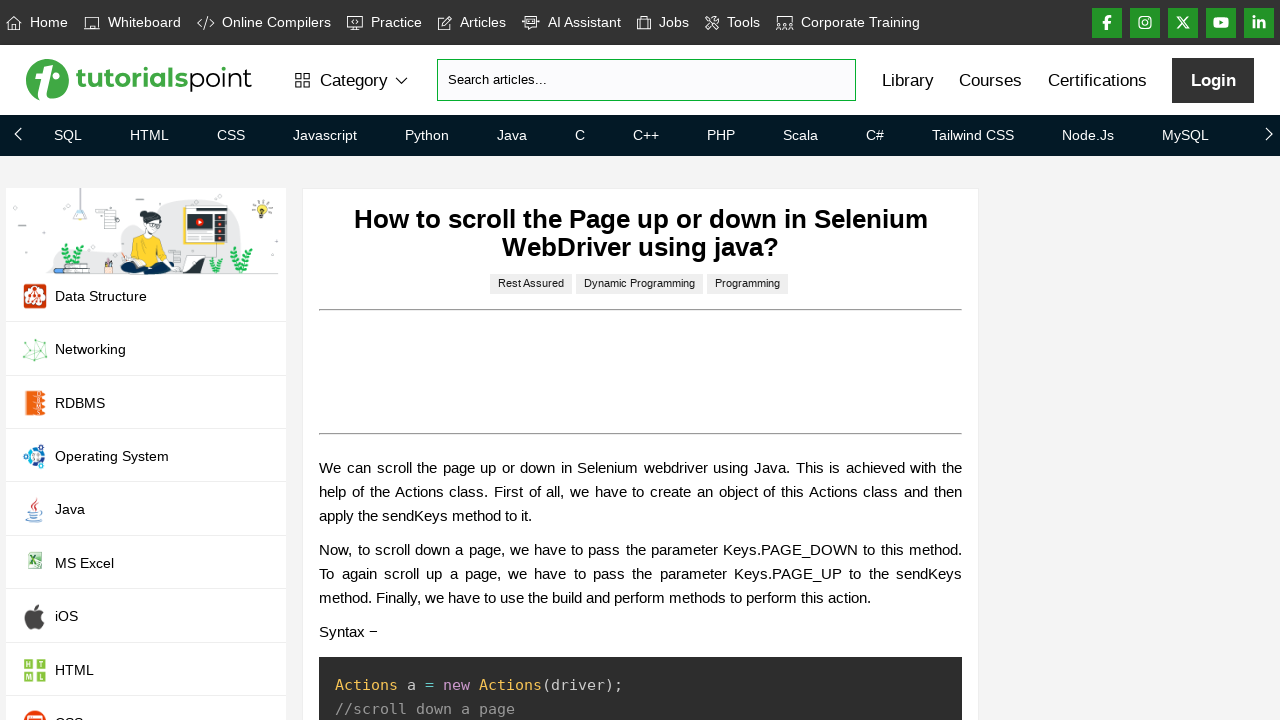

Navigated to TutorialsPoint tutorial page on page scrolling
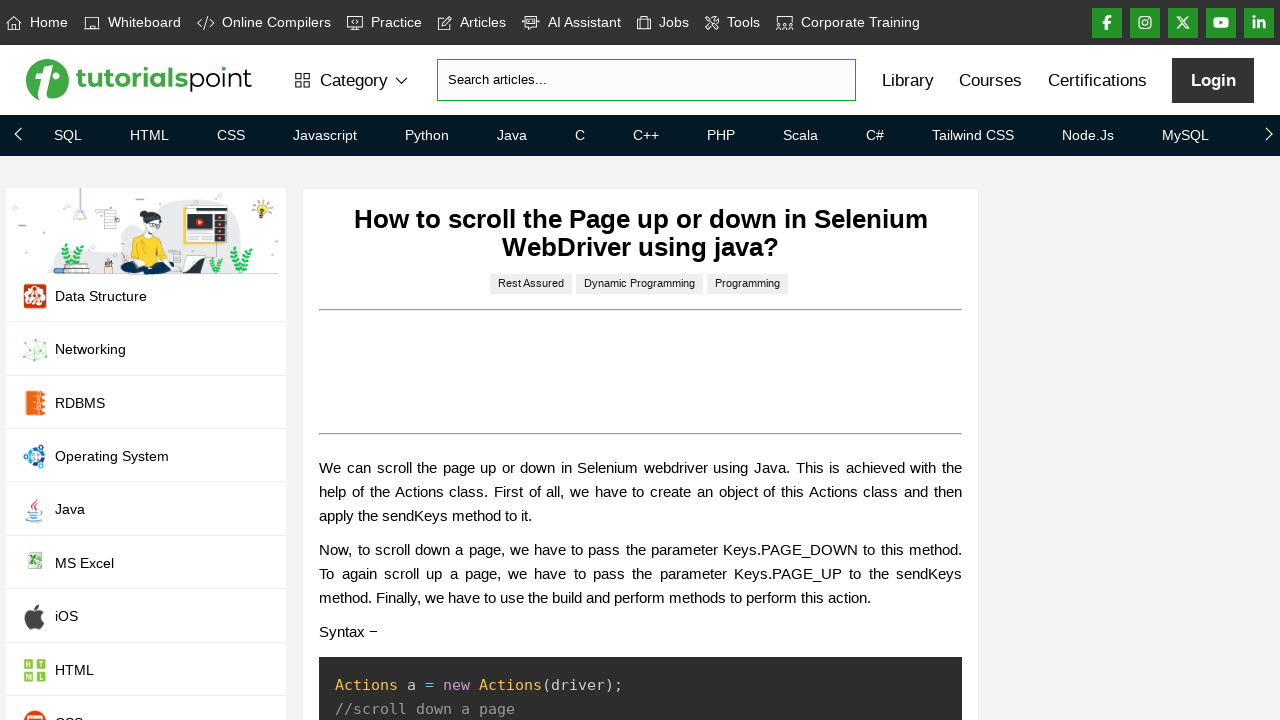

Pressed PageUp to scroll up to the top of the page
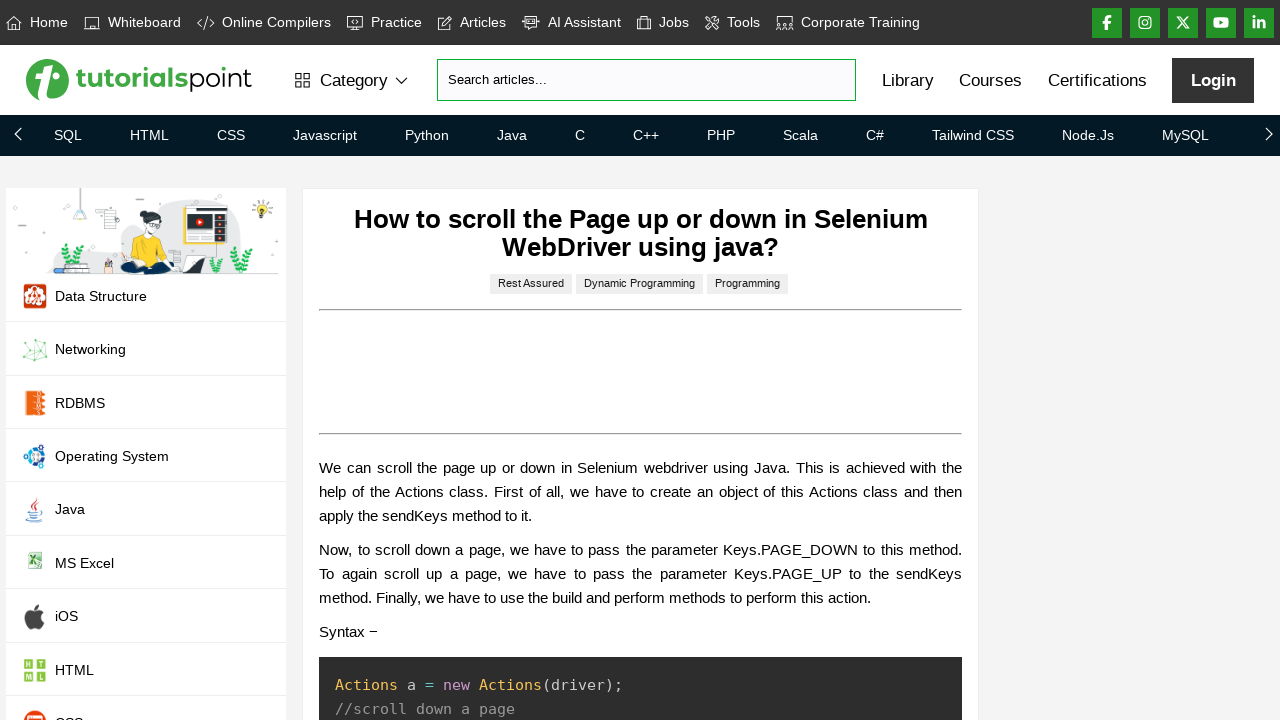

Pressed PageDown to scroll down (1st scroll)
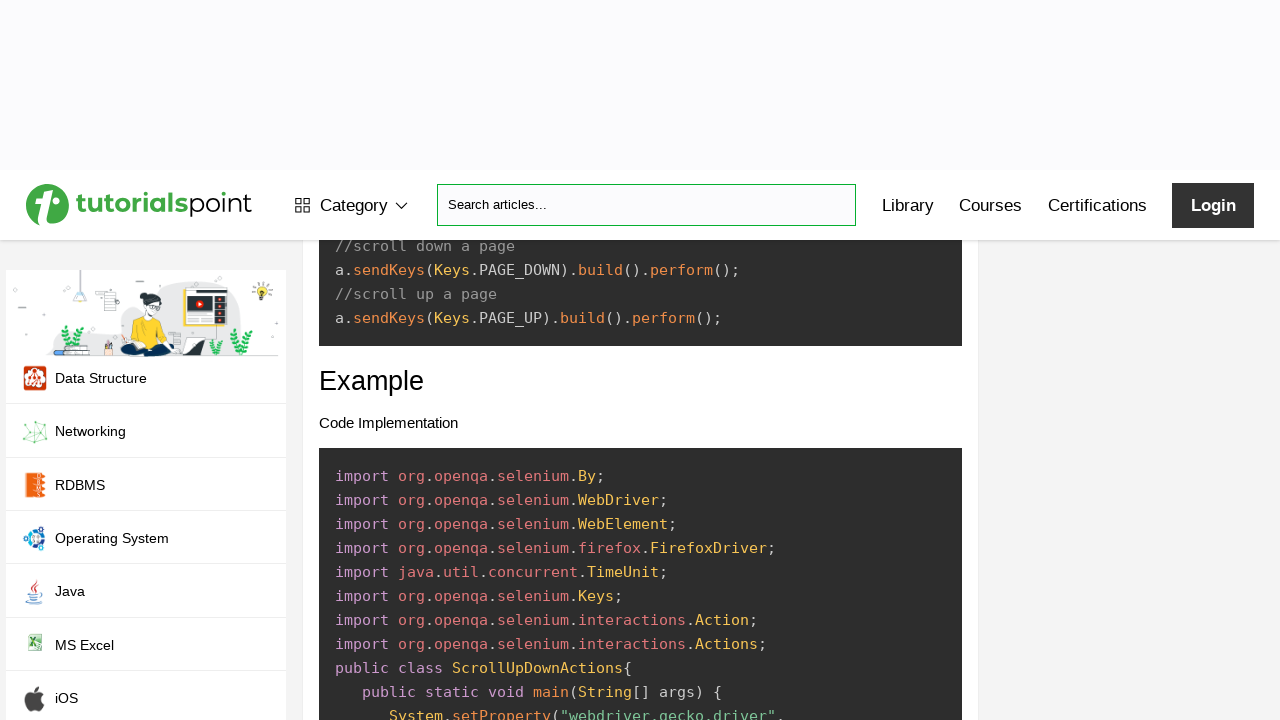

Pressed PageDown to scroll down (2nd scroll)
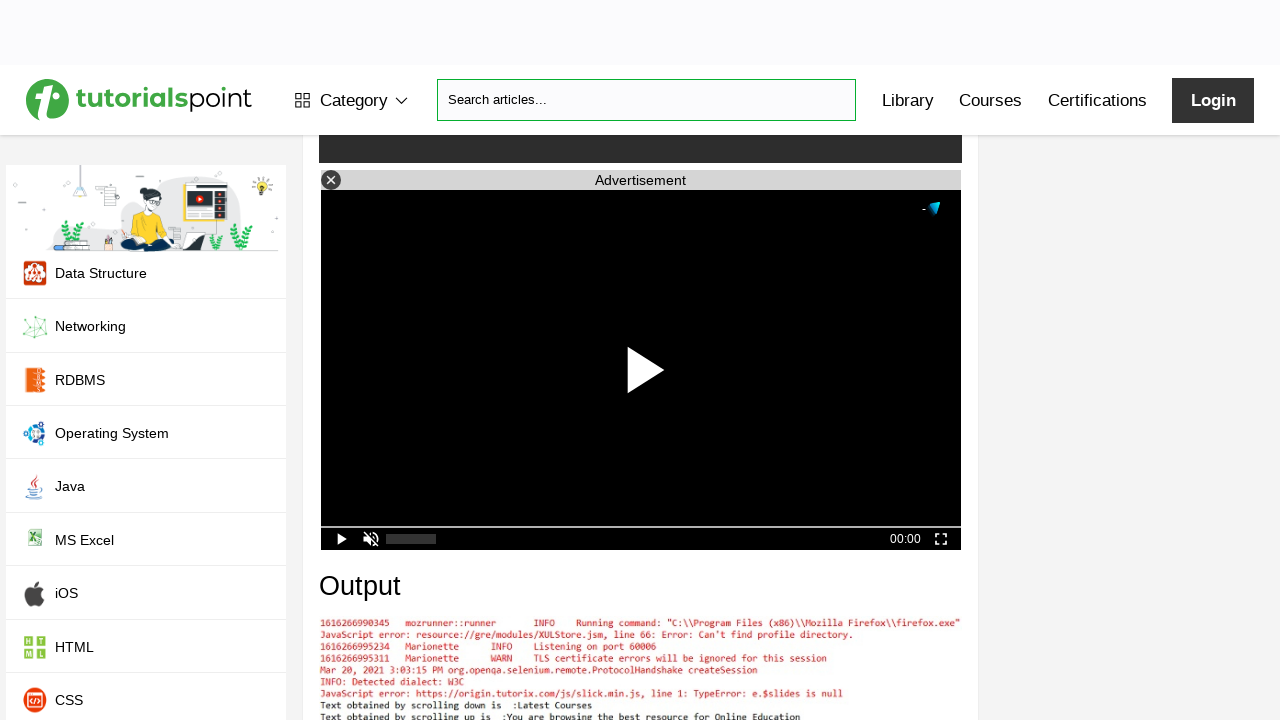

Pressed PageDown to scroll down (3rd scroll)
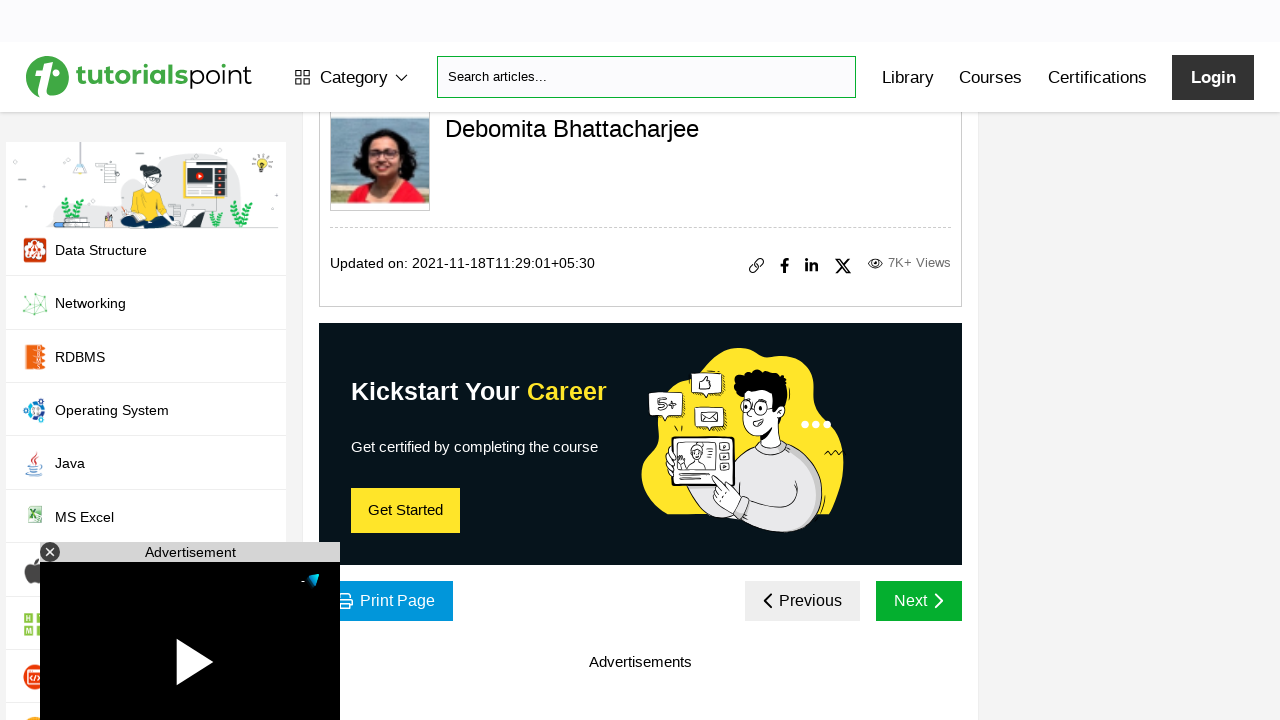

Pressed PageDown to scroll down (4th scroll)
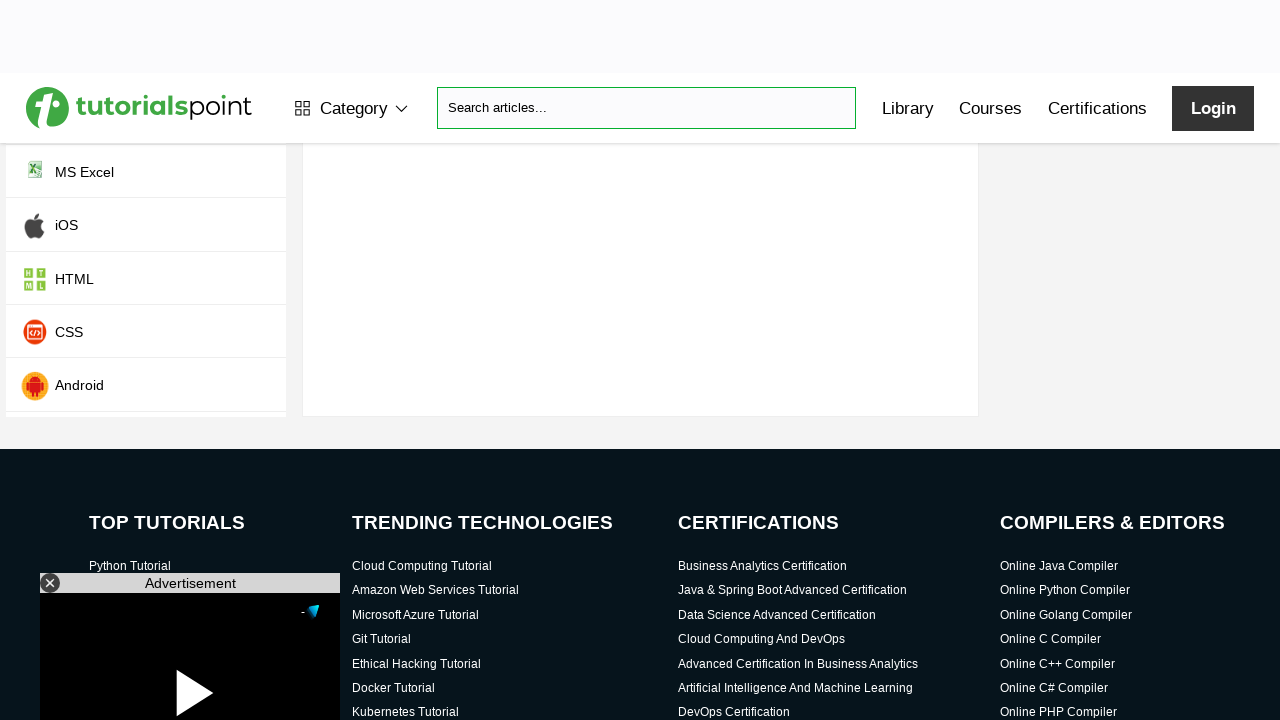

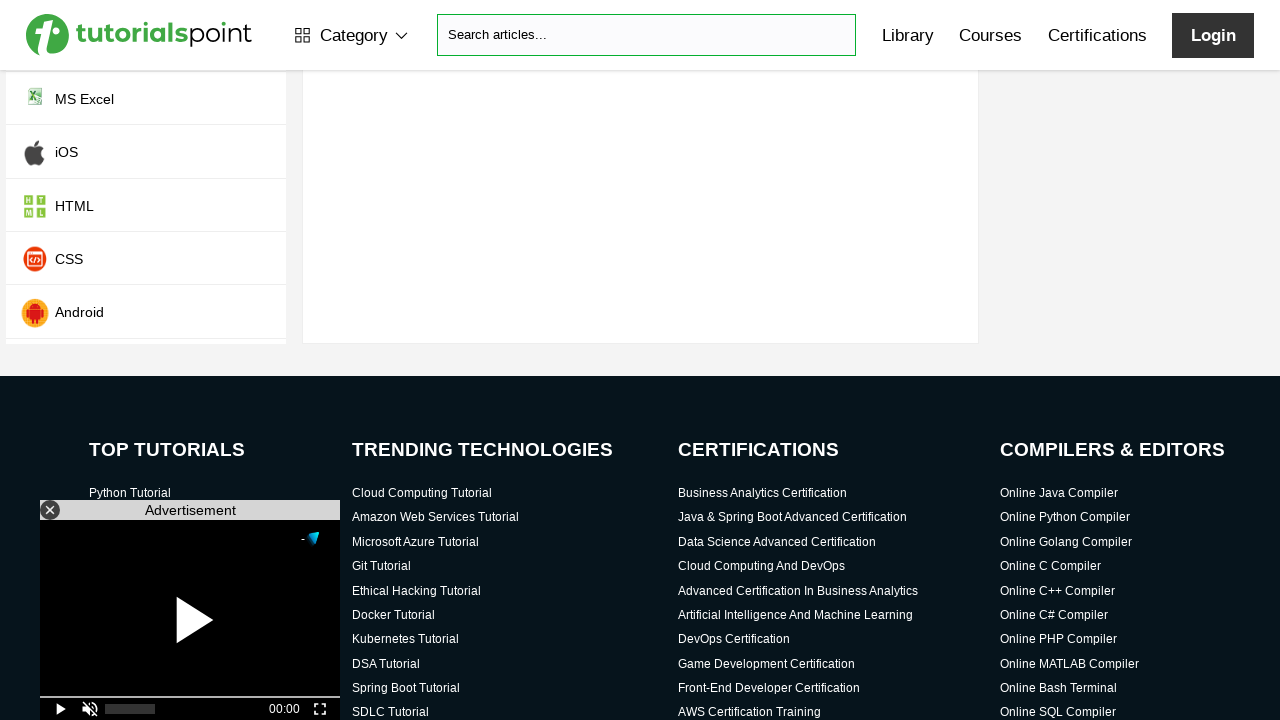